Tests right-click context menu functionality, handles alert dialog, and navigates to linked page to verify content

Starting URL: https://the-internet.herokuapp.com/context_menu

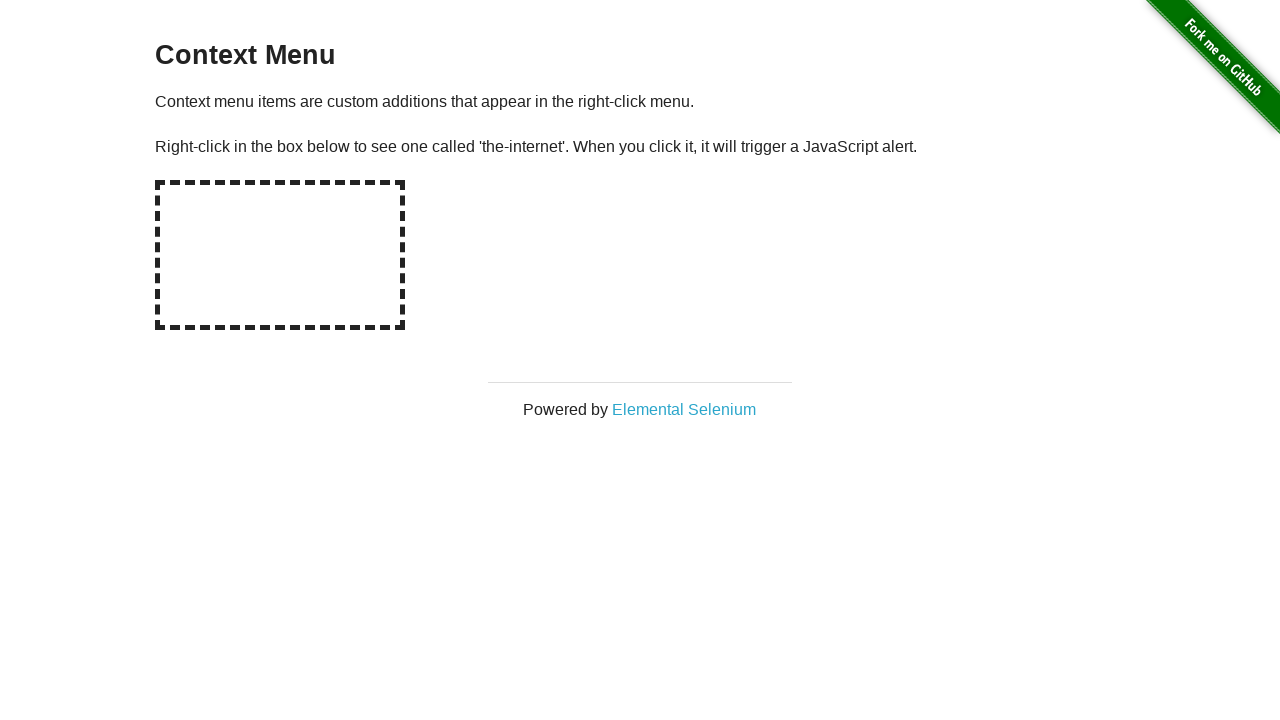

Located the hot-spot element for right-click
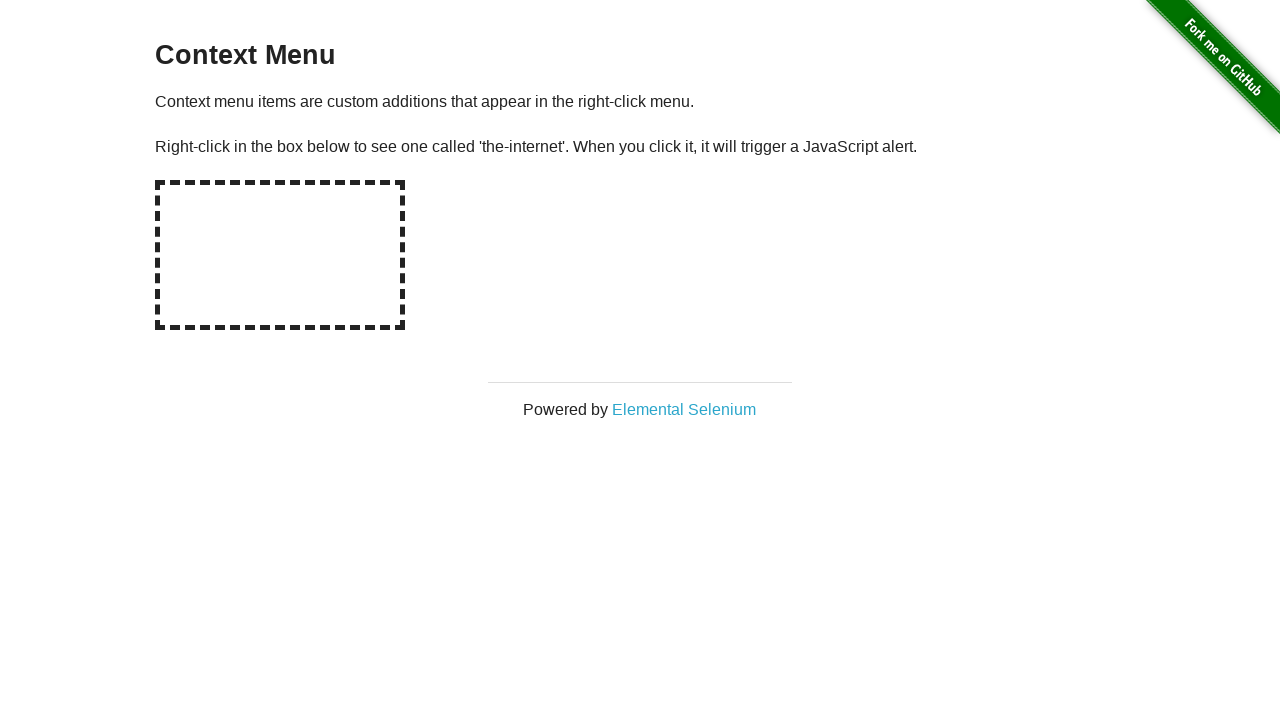

Right-clicked on the hot-spot element at (280, 255) on #hot-spot
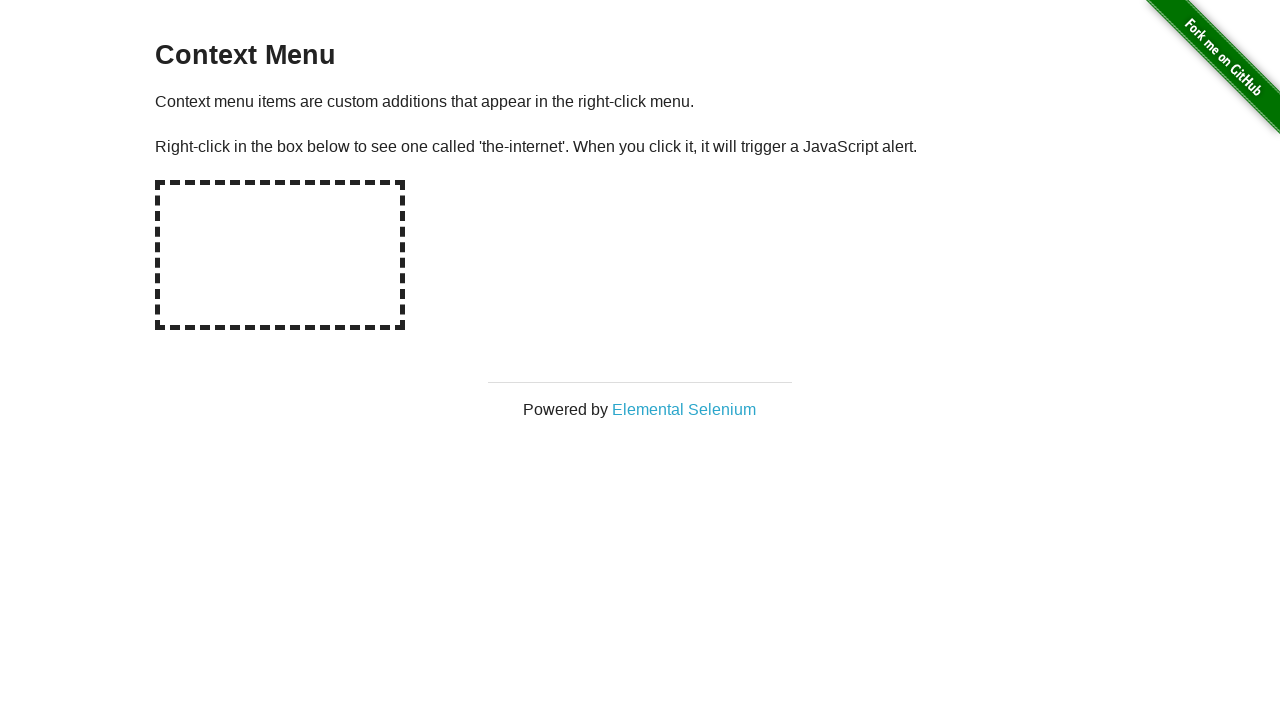

Set up dialog handler to accept alerts
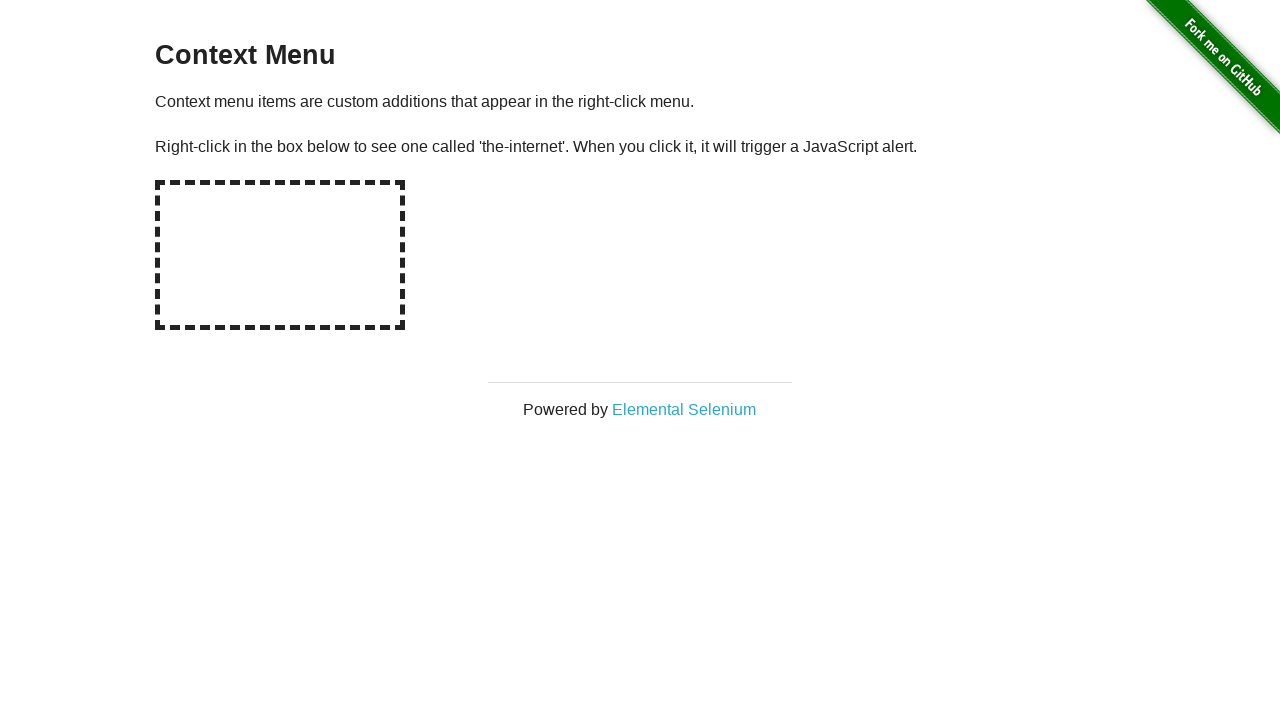

Clicked on the Elemental Selenium link in context menu at (684, 409) on text='Elemental Selenium'
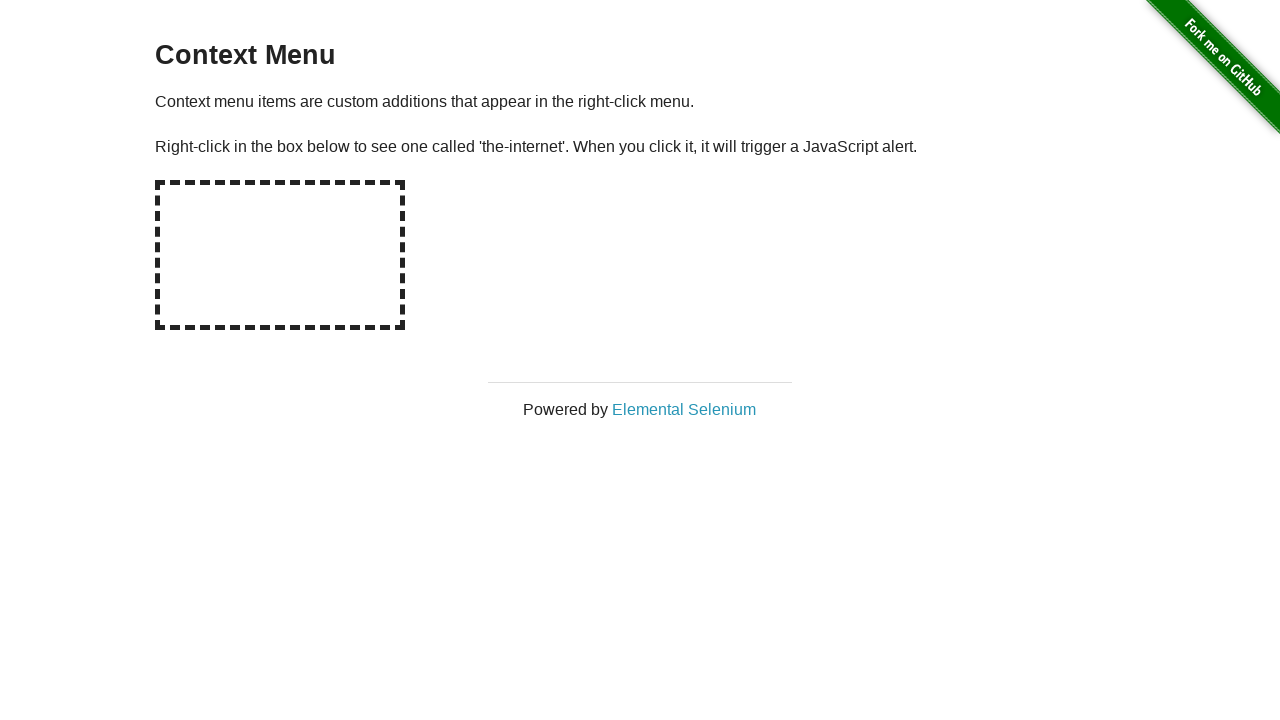

New page/tab opened
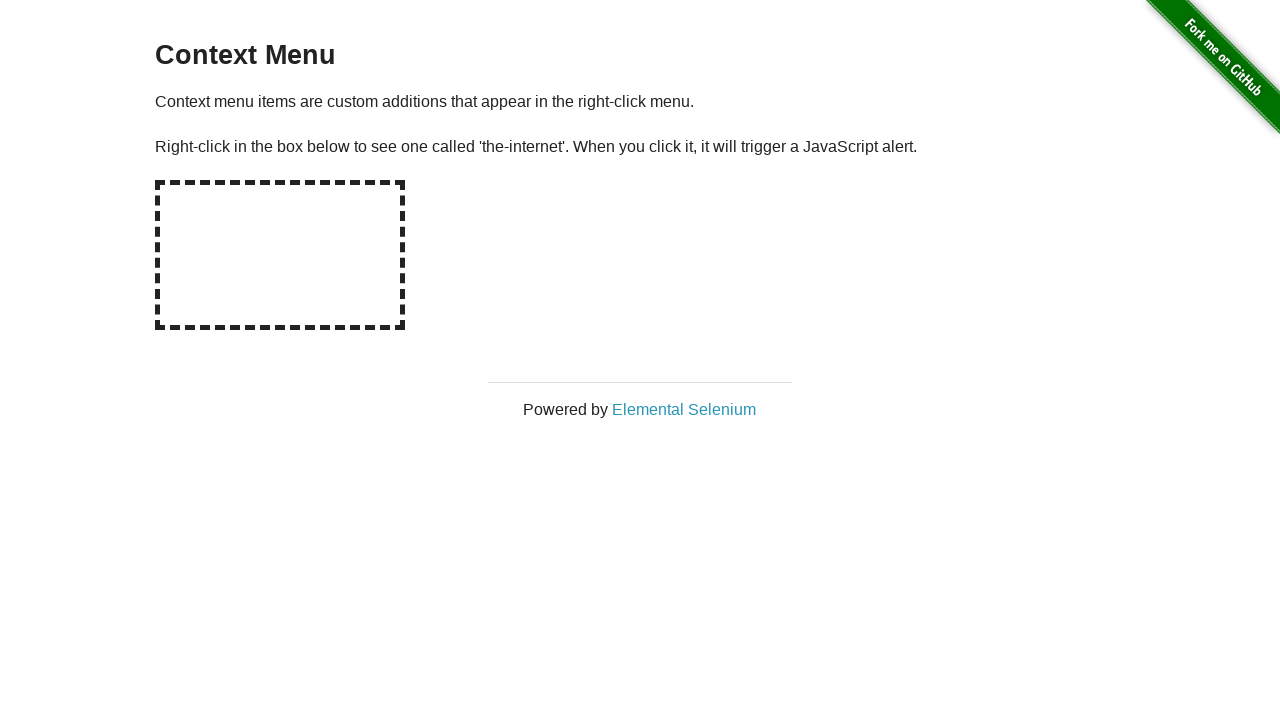

New page loaded completely
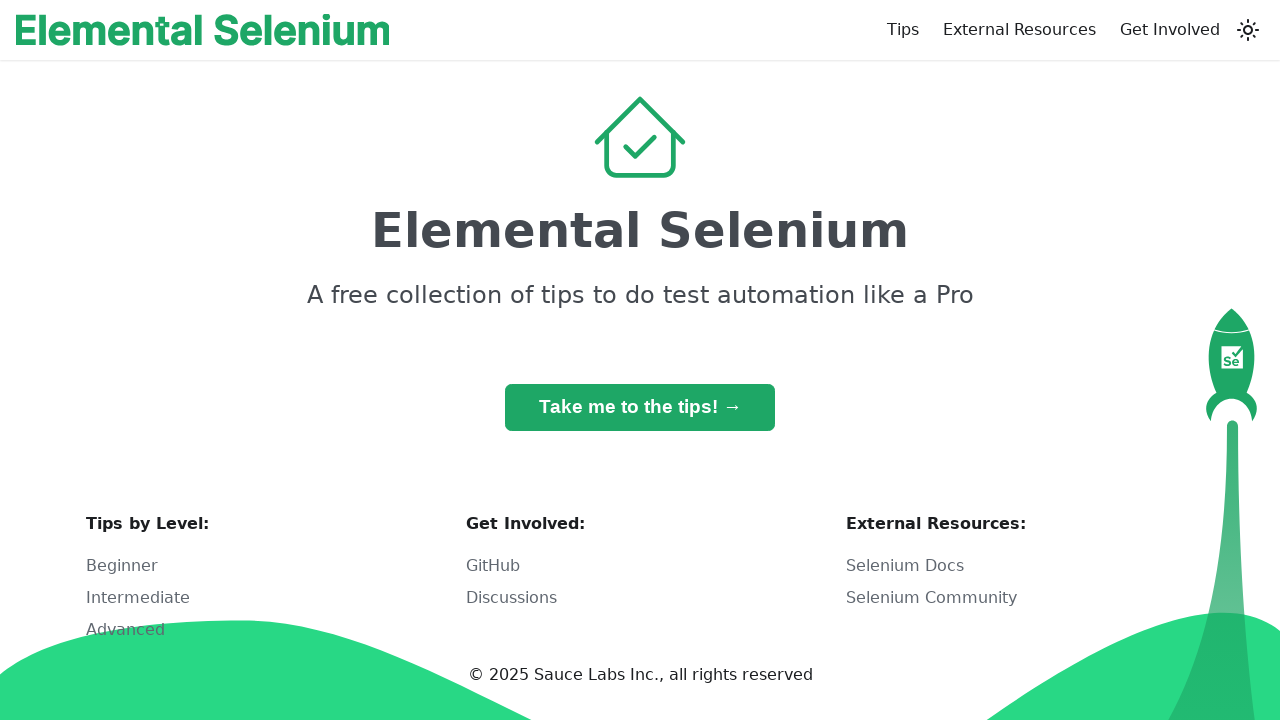

Verified h1 heading 'Elemental Selenium' is visible on new page
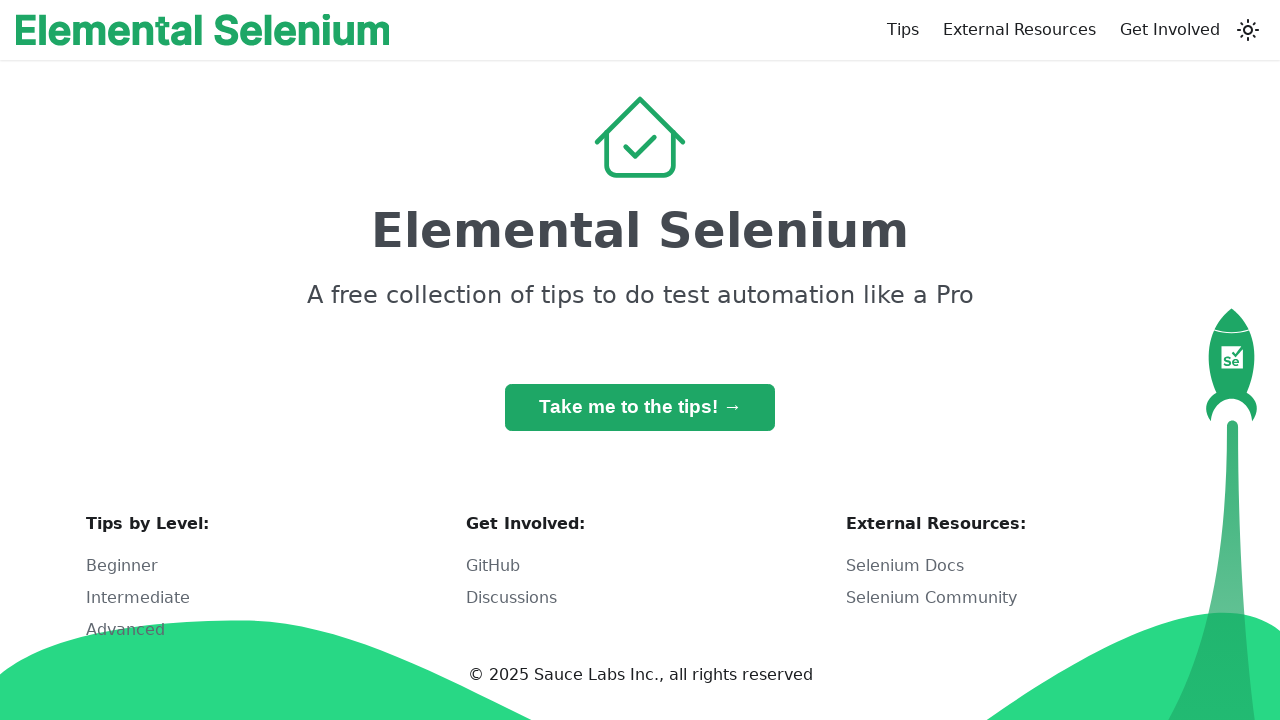

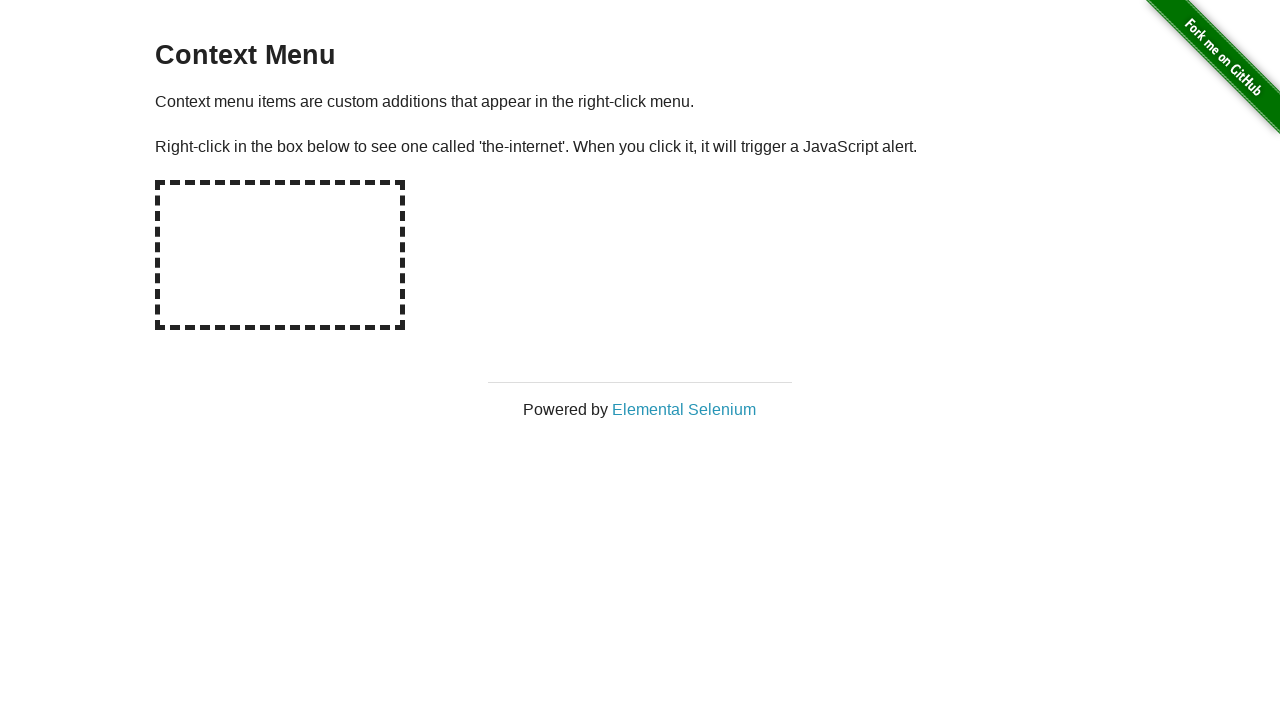